Tests form filling functionality by entering name, email, and address using placeholder locators

Starting URL: https://demoqa.com/text-box

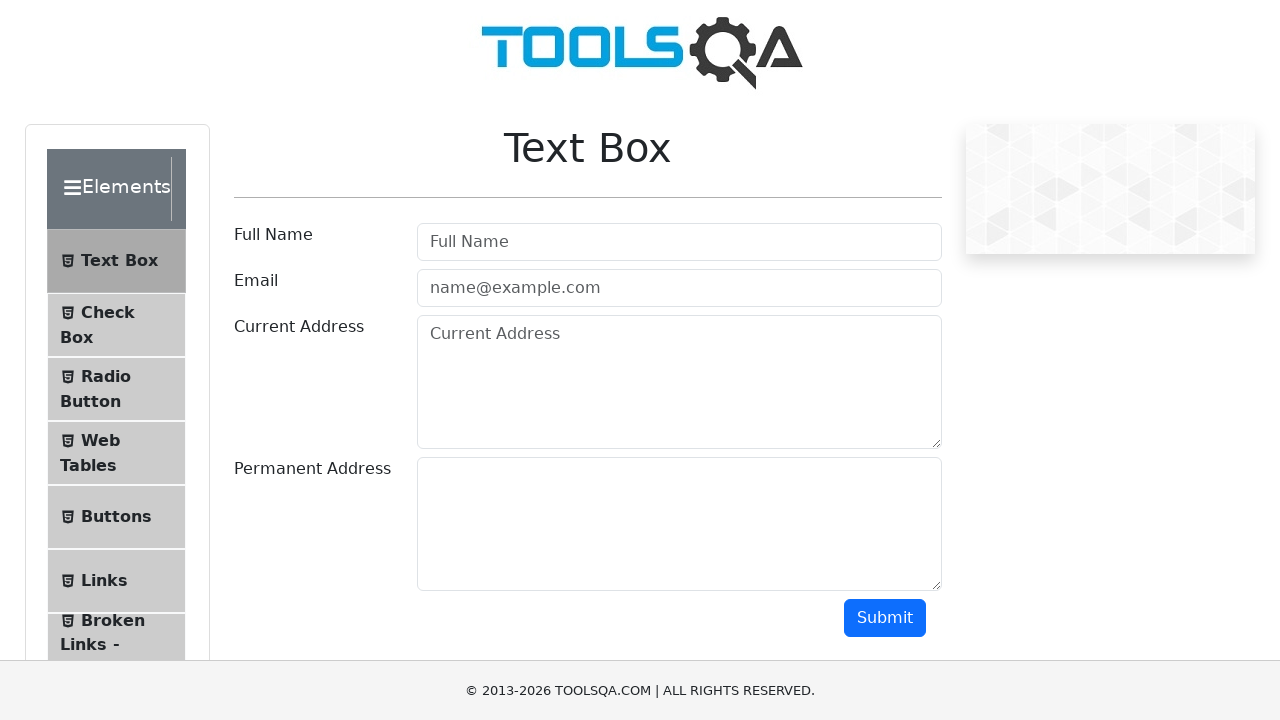

Filled full name field with 'Tester1' using placeholder locator on internal:attr=[placeholder="Full Name"i]
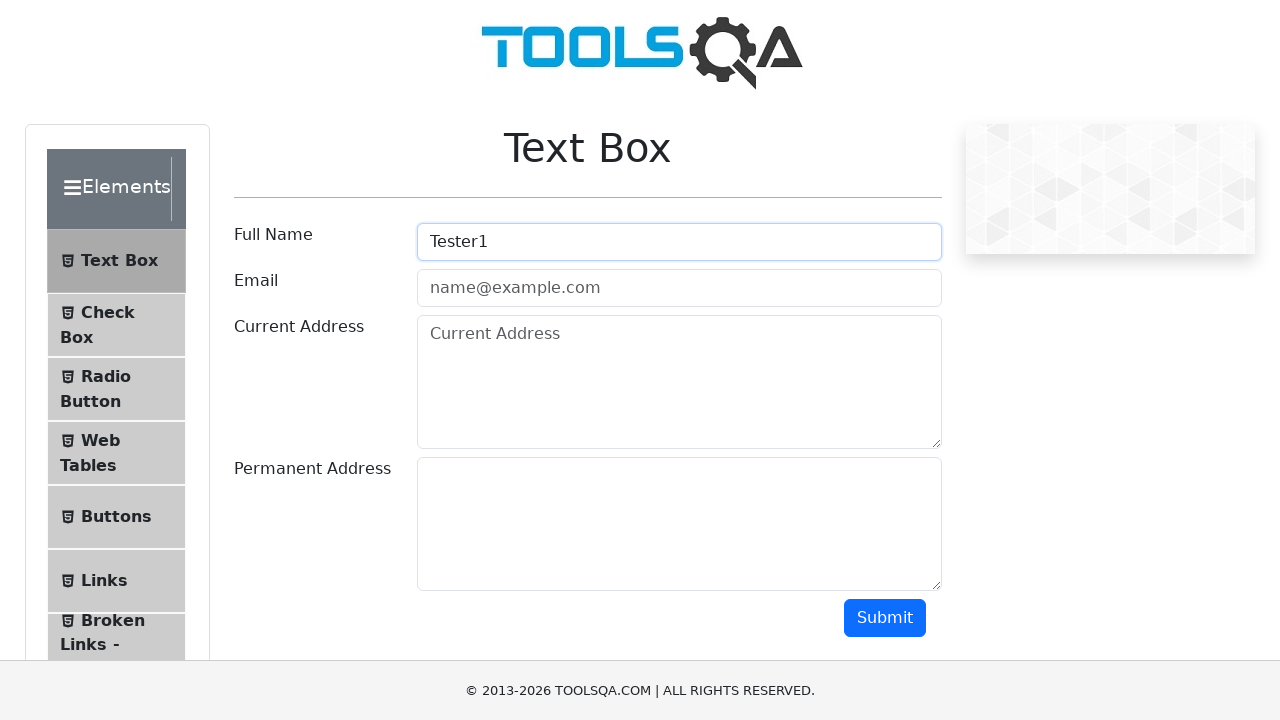

Filled email field with 'Amir@imam.com' using placeholder locator on internal:attr=[placeholder="name@example.com"i]
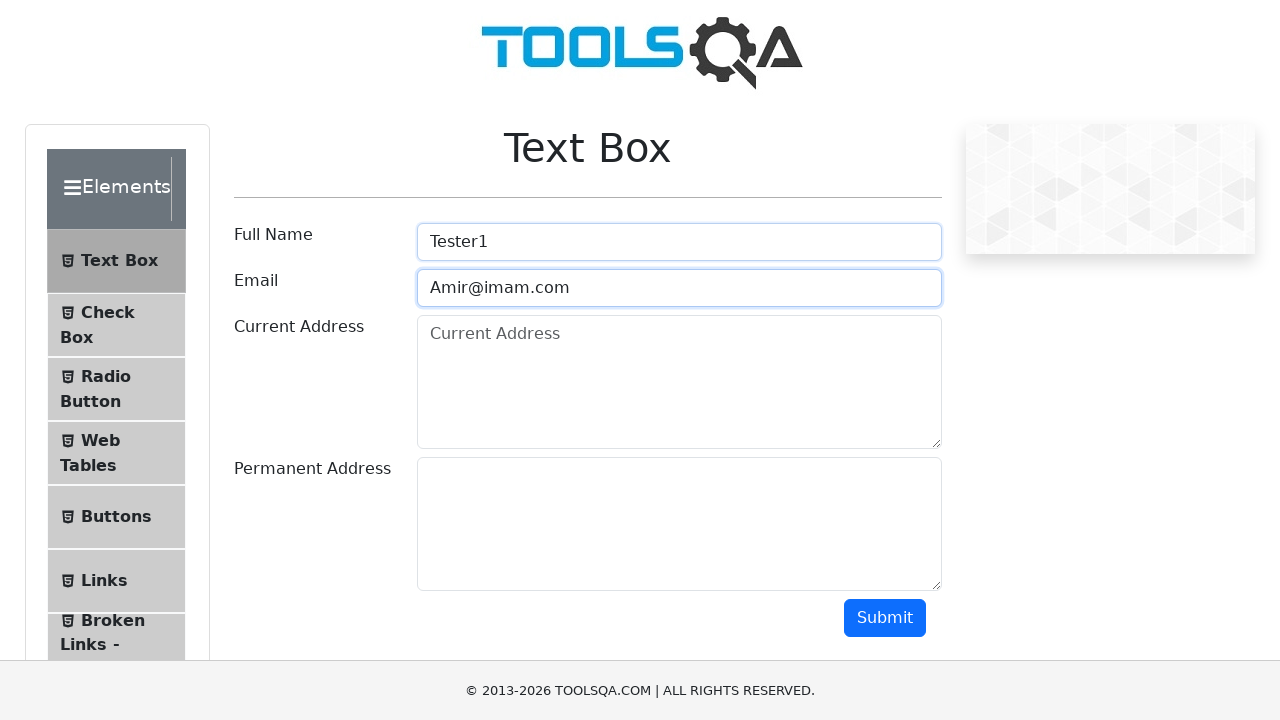

Filled current address field with 'Abc/1 Area' using placeholder locator on internal:attr=[placeholder="Current Address"i]
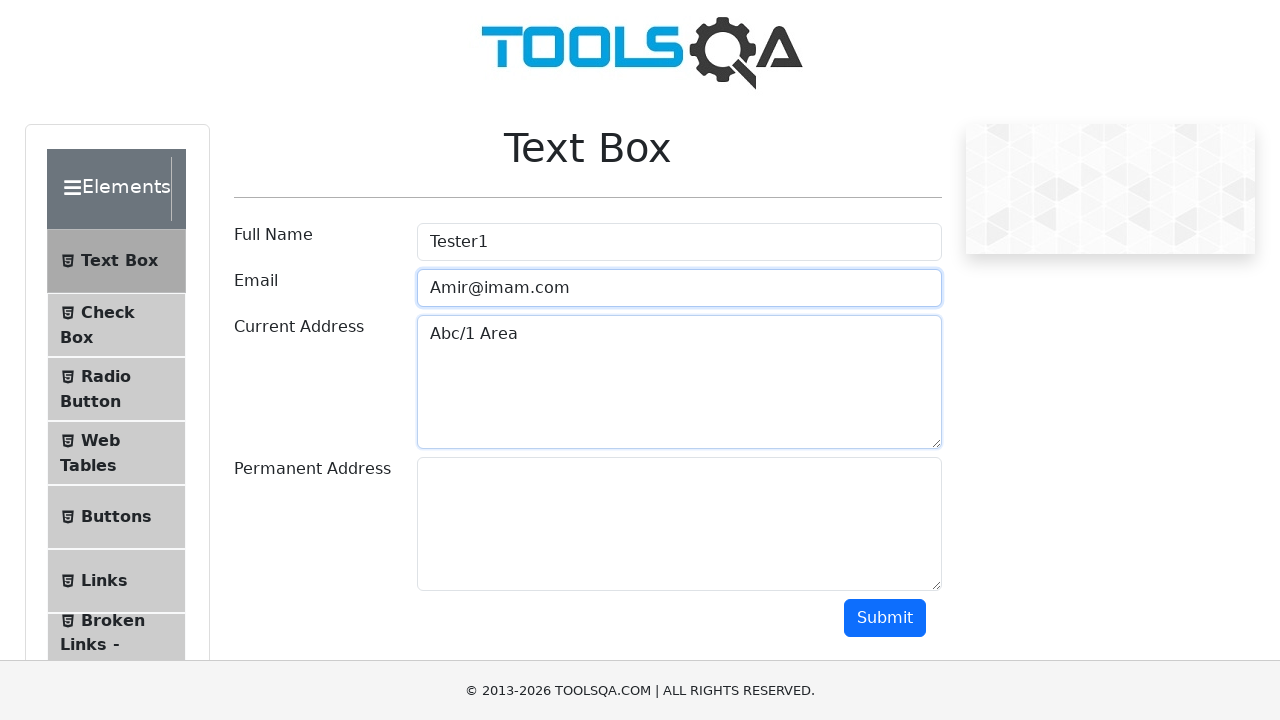

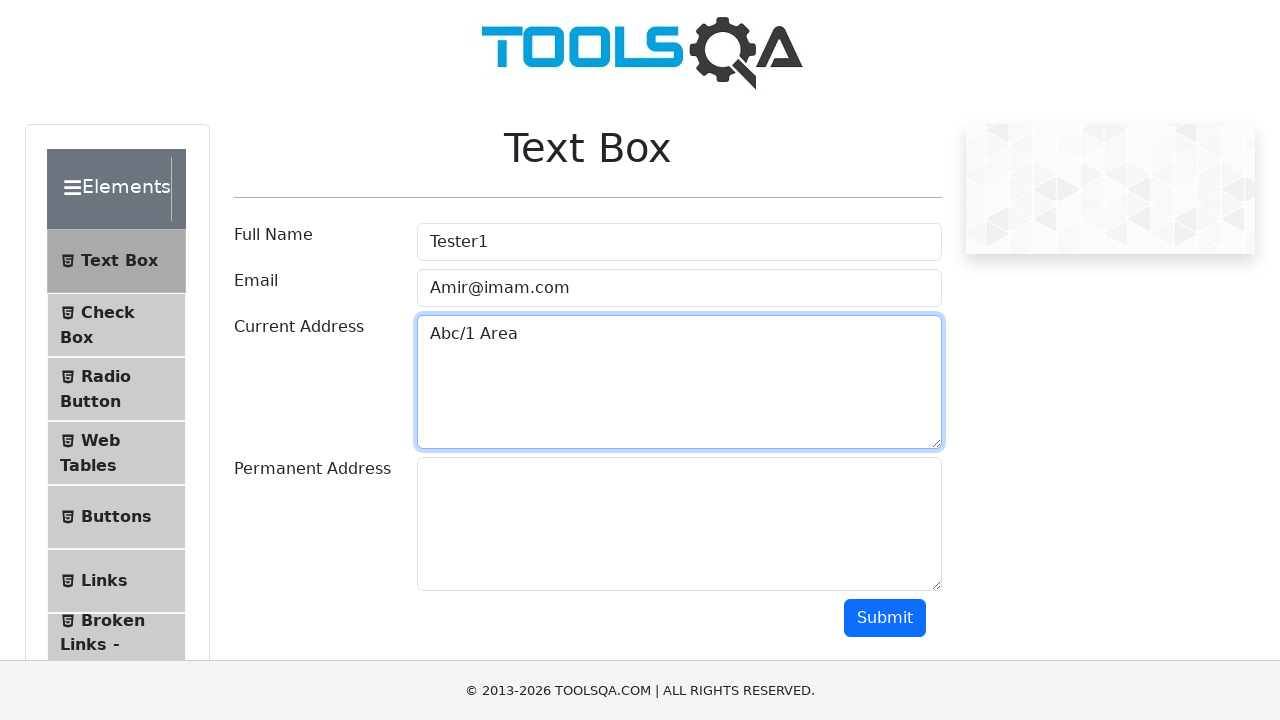